Tests JavaScript alert handling by clicking a button that triggers a JS confirm dialog and dismissing it

Starting URL: https://the-internet.herokuapp.com/javascript_alerts

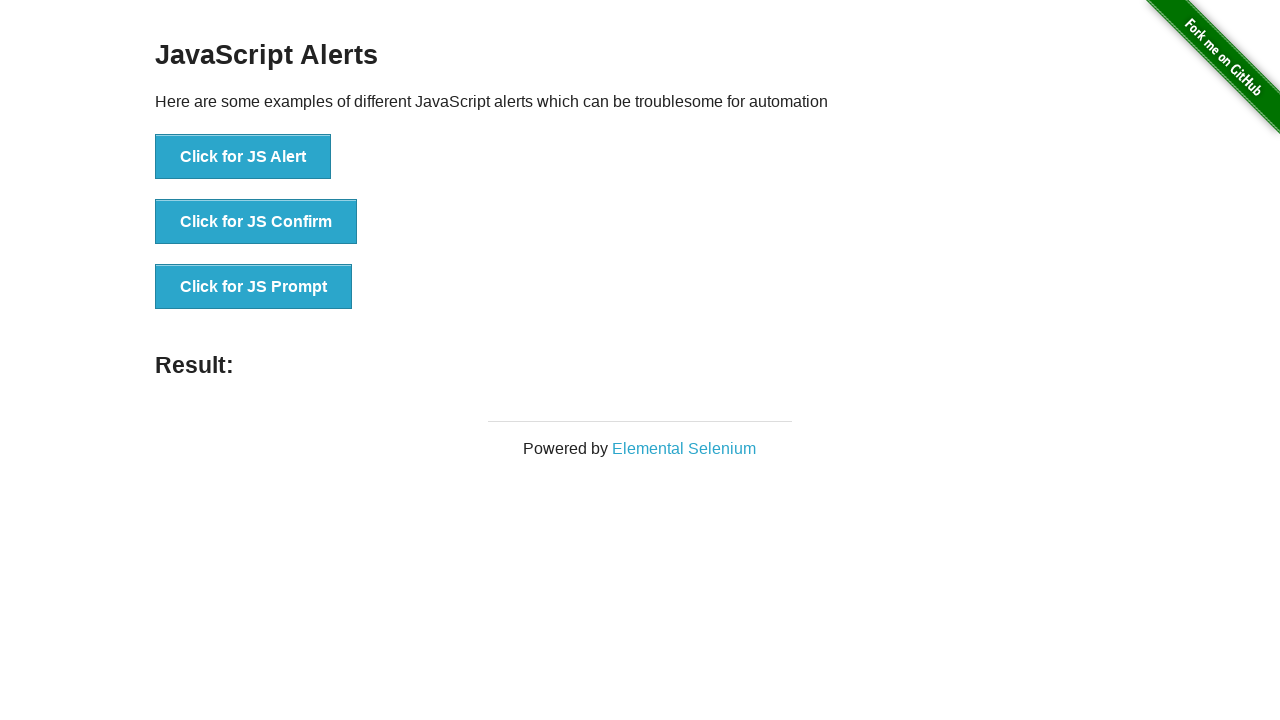

Clicked 'Click for JS Confirm' button to trigger JavaScript confirm dialog at (256, 222) on xpath=//button[text()='Click for JS Confirm']
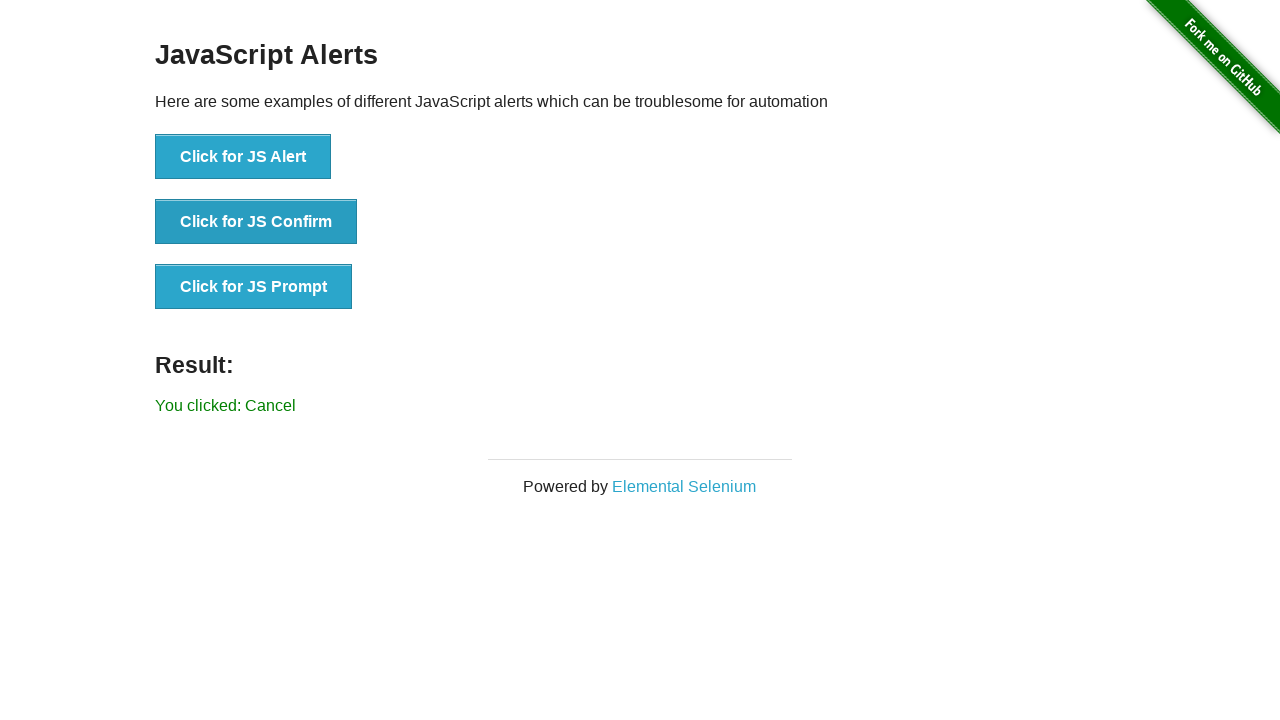

Set up dialog handler to dismiss alerts
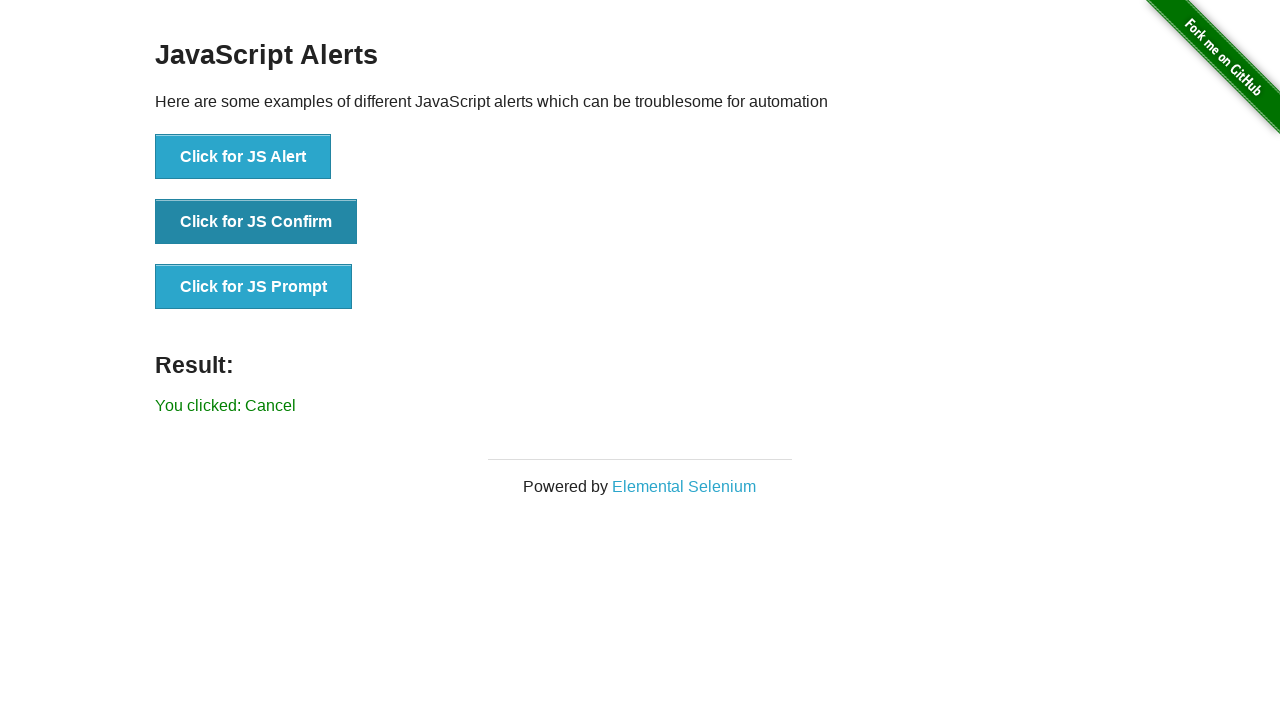

Clicked 'Click for JS Confirm' button again to trigger and dismiss confirm dialog at (256, 222) on xpath=//button[text()='Click for JS Confirm']
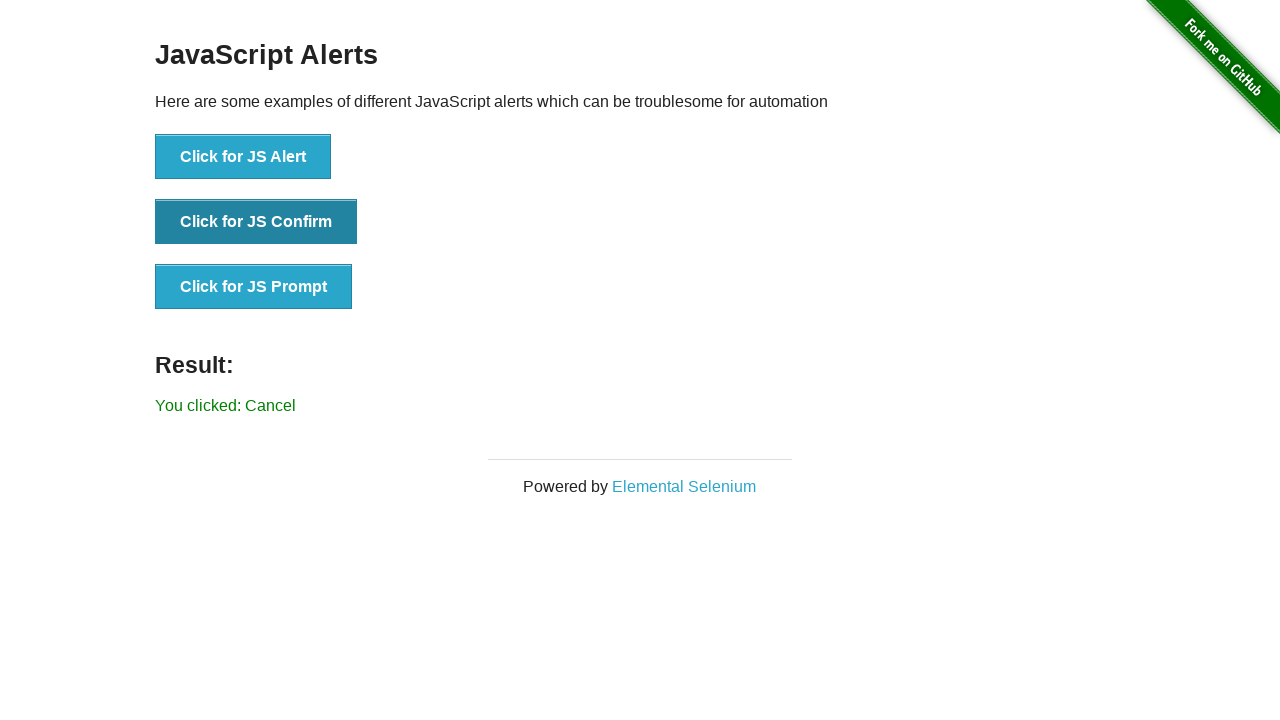

Result element appeared after dialog dismissal
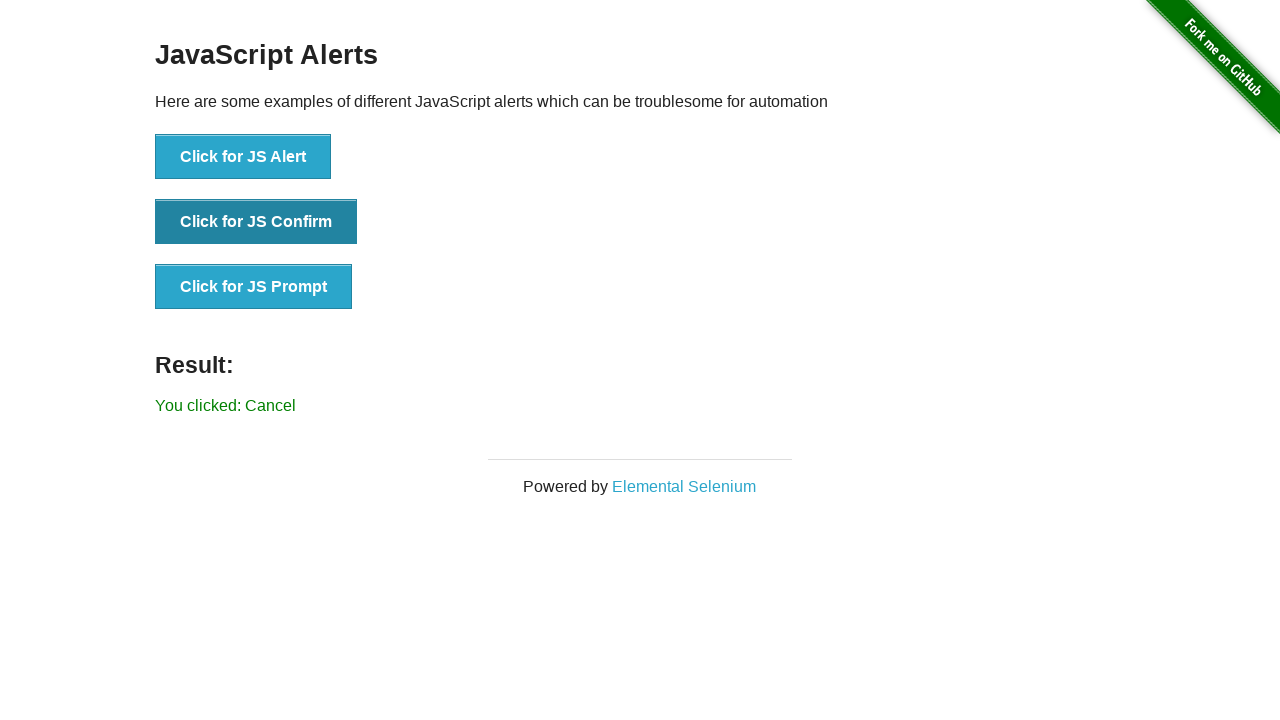

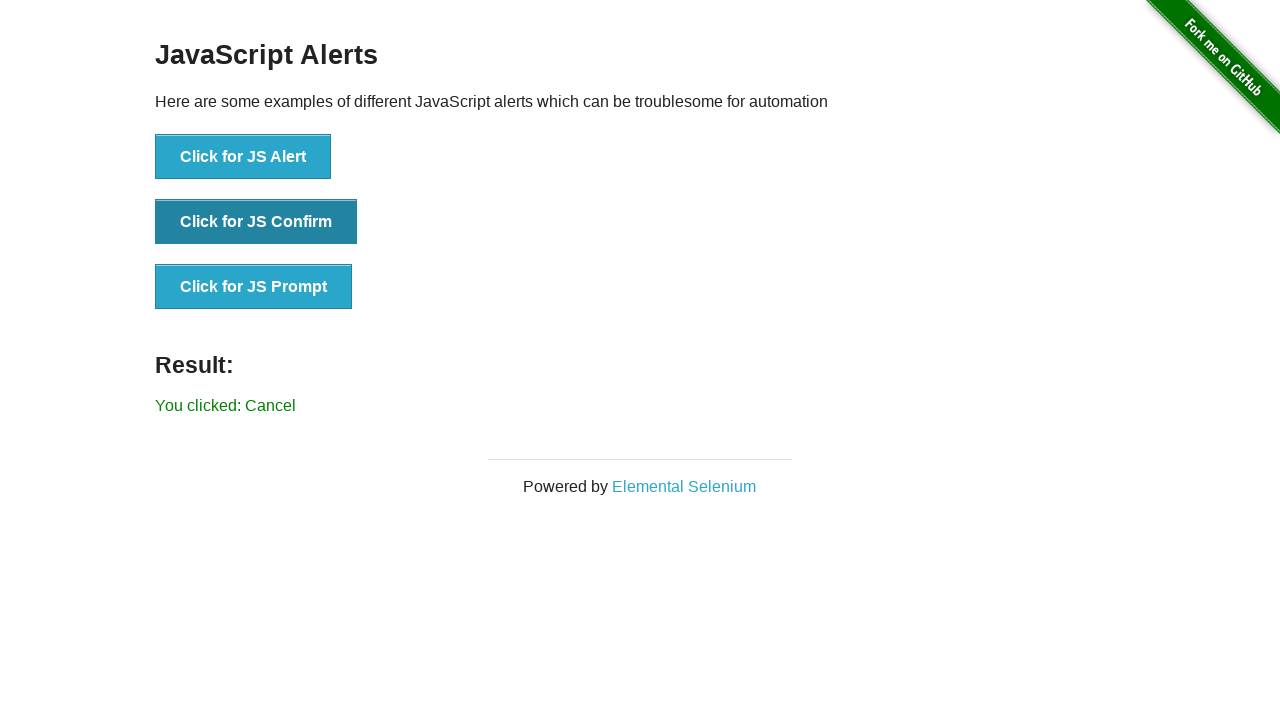